Navigates to Cypress.io Kitchen Sink demo page, clicks on the Window link, and verifies the document charset is UTF-8

Starting URL: https://example.cypress.io/

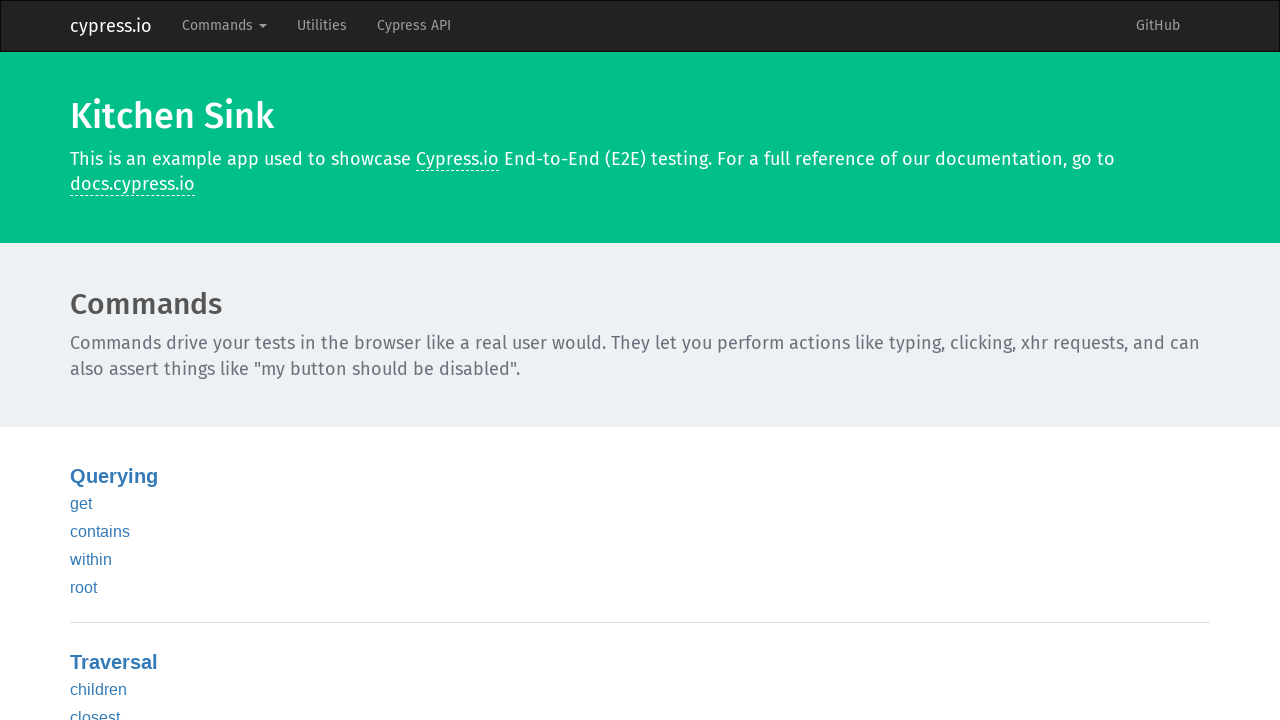

Verified page title is 'Cypress.io: Kitchen Sink'
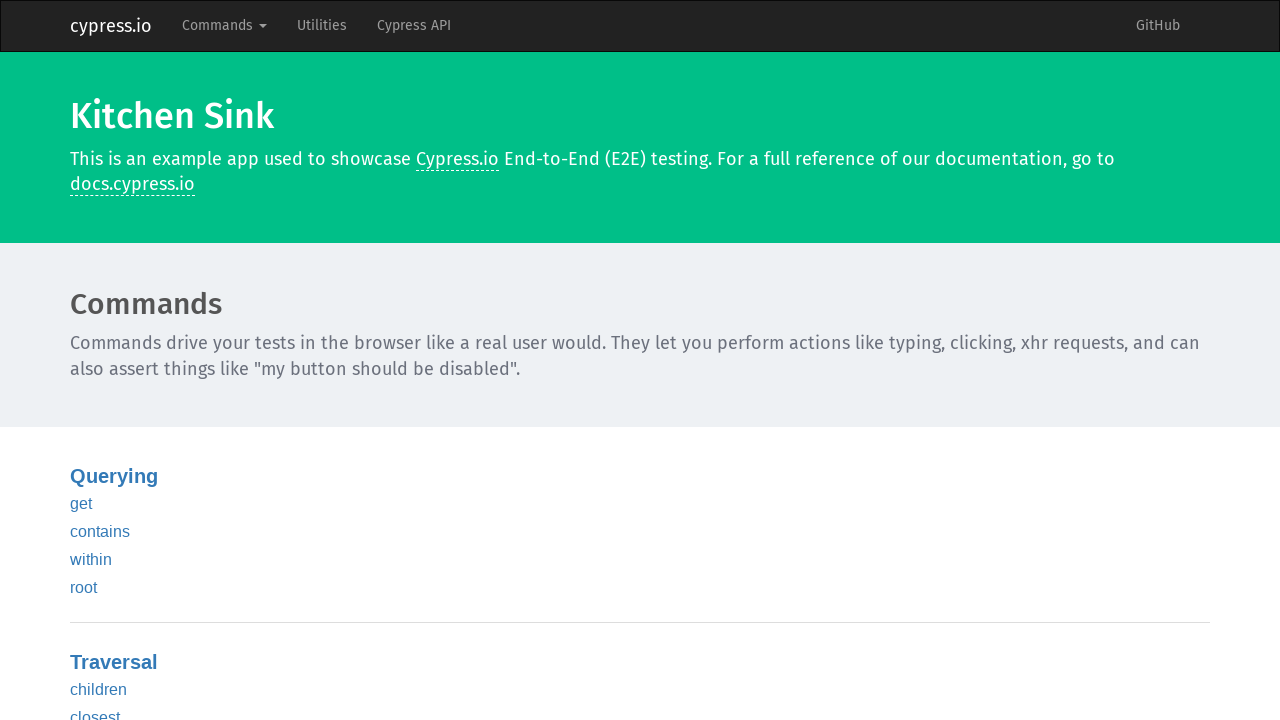

Located and verified Window link is visible
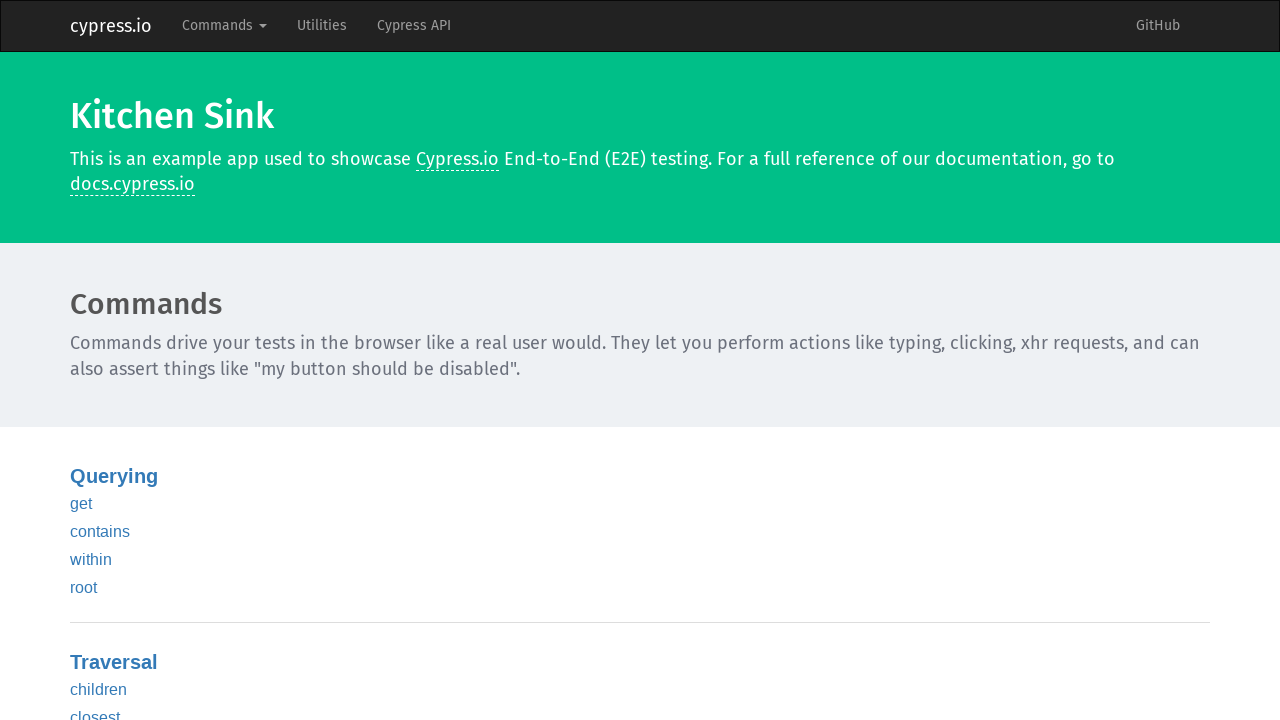

Clicked on the Window link at (108, 360) on xpath=//ul[@class='home-list']//a[normalize-space()='Window']
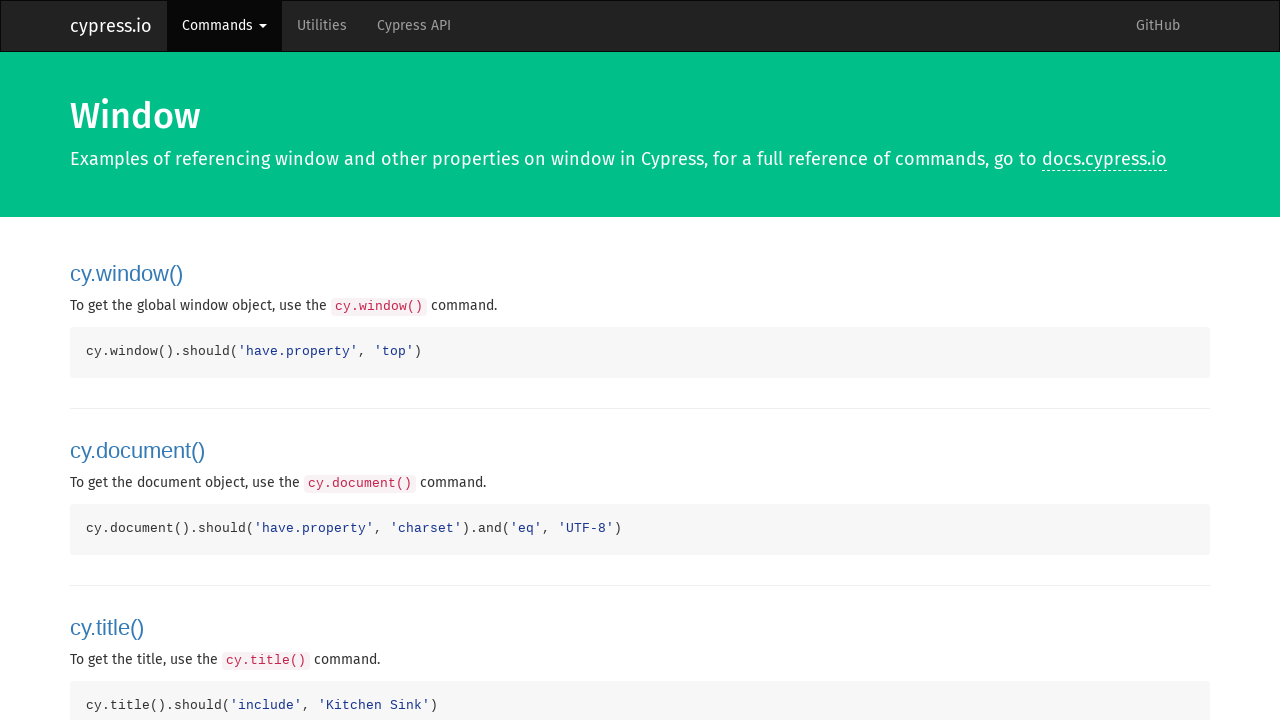

Waited 2 seconds for page to load
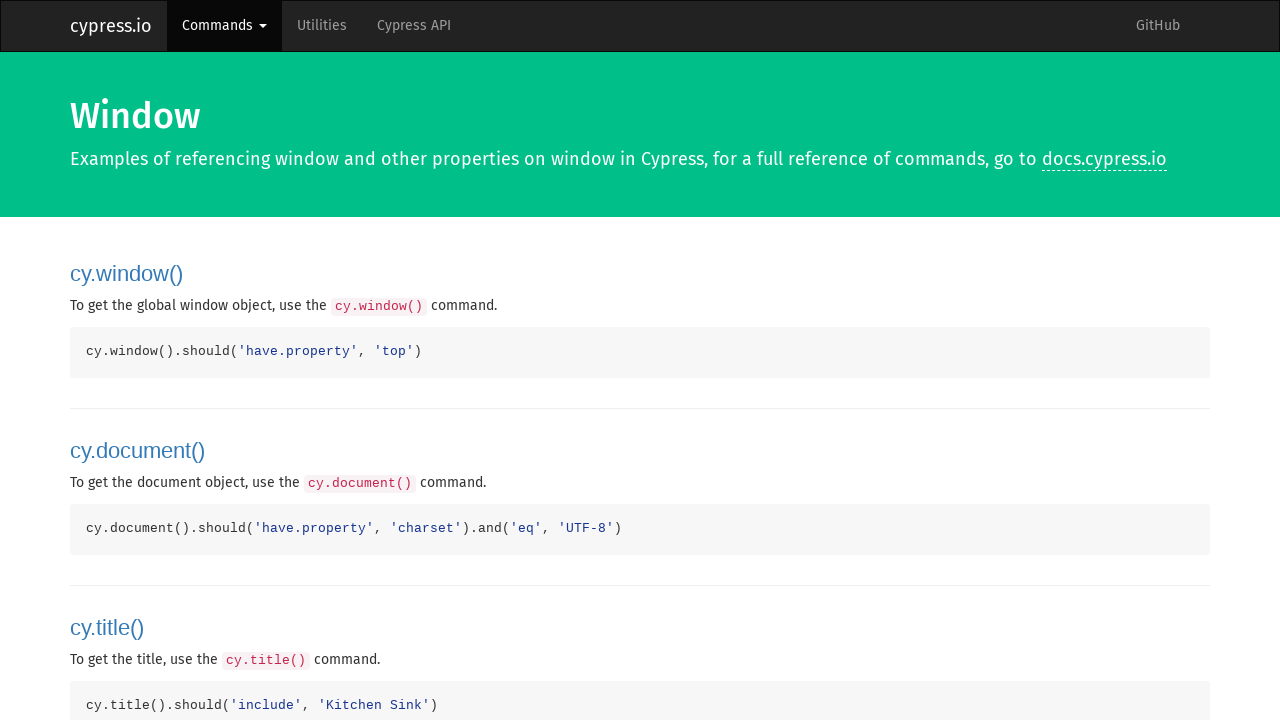

Retrieved document charset property
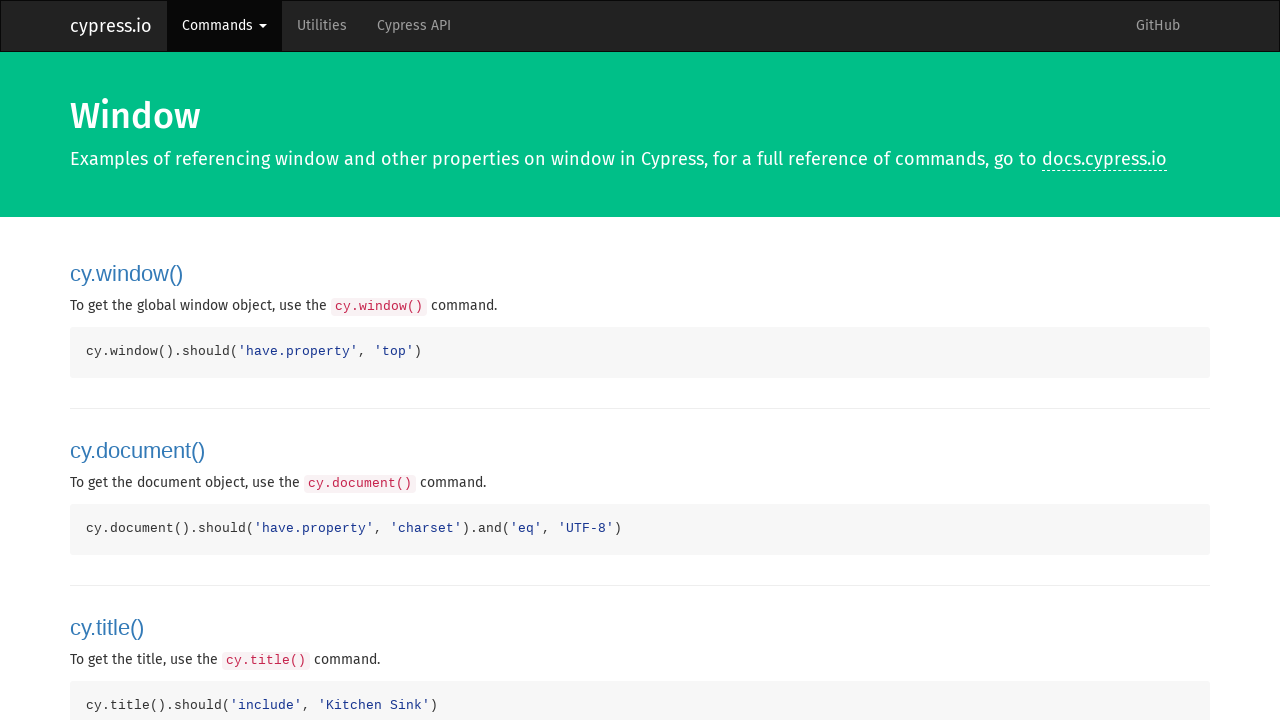

Verified document charset is UTF-8
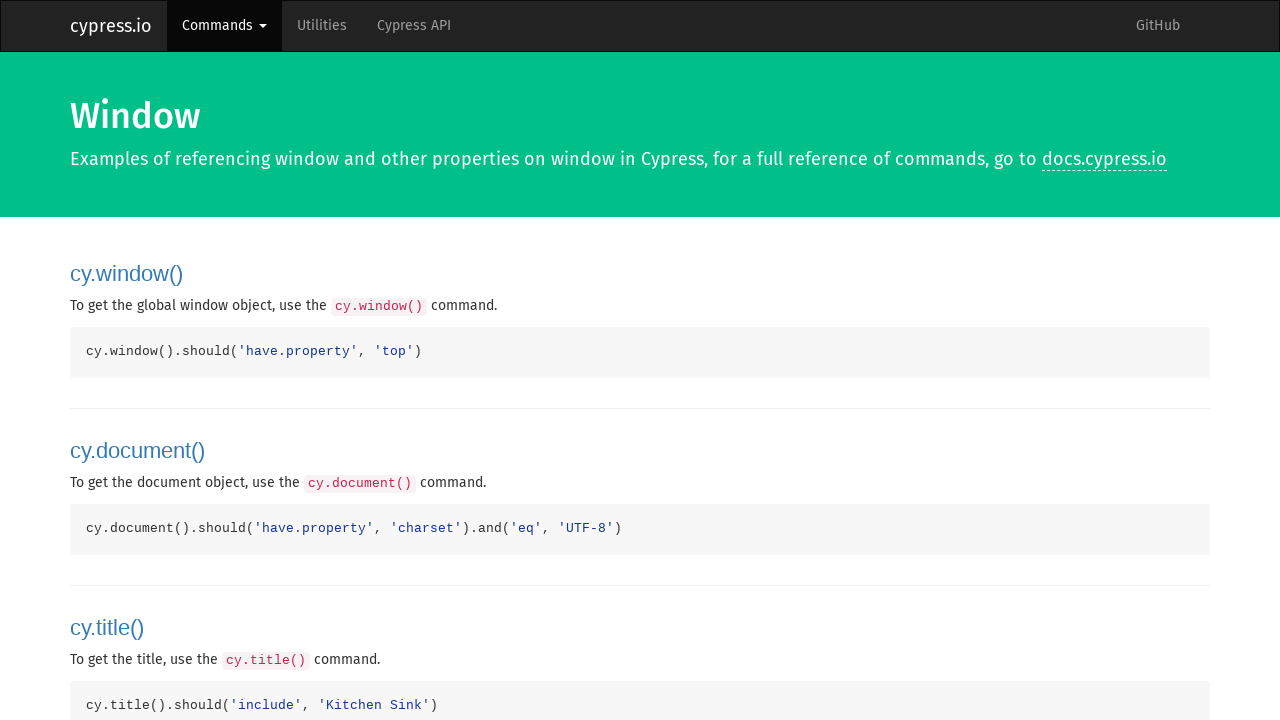

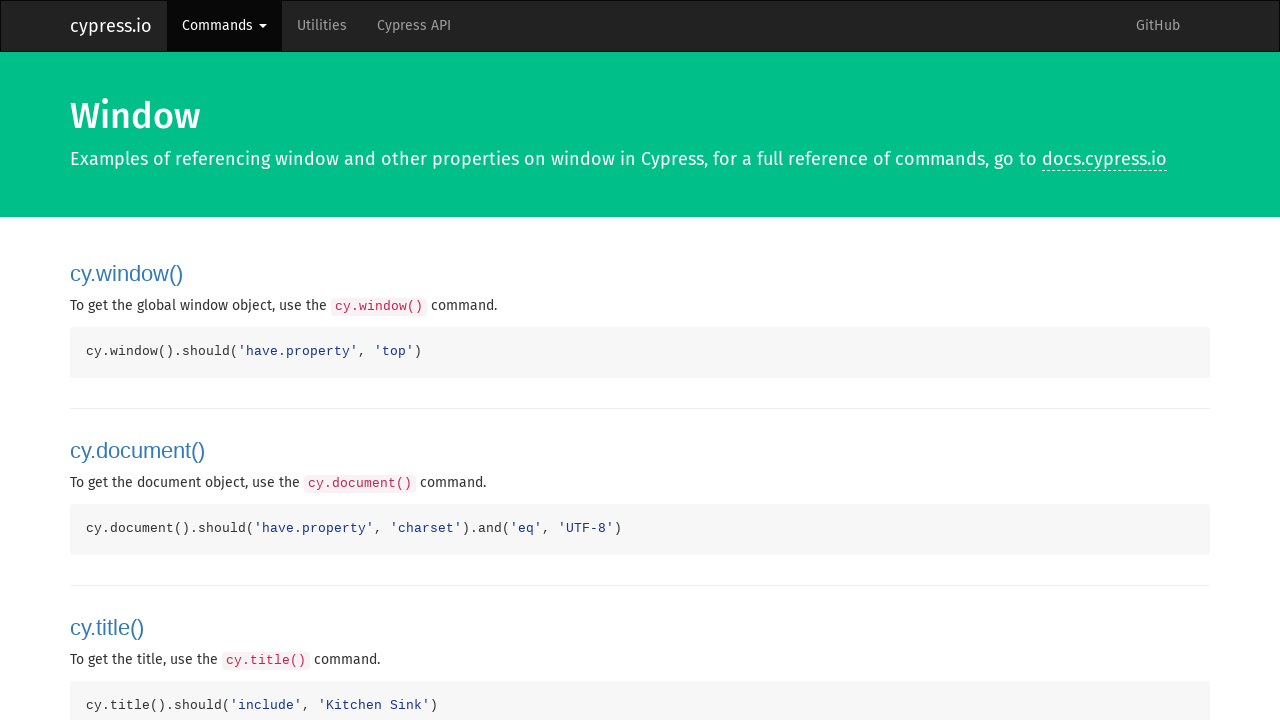